Tests the jQuery progress bar functionality by clicking the download button to trigger the progress bar animation

Starting URL: https://demo.automationtesting.in/JqueryProgressBar.html

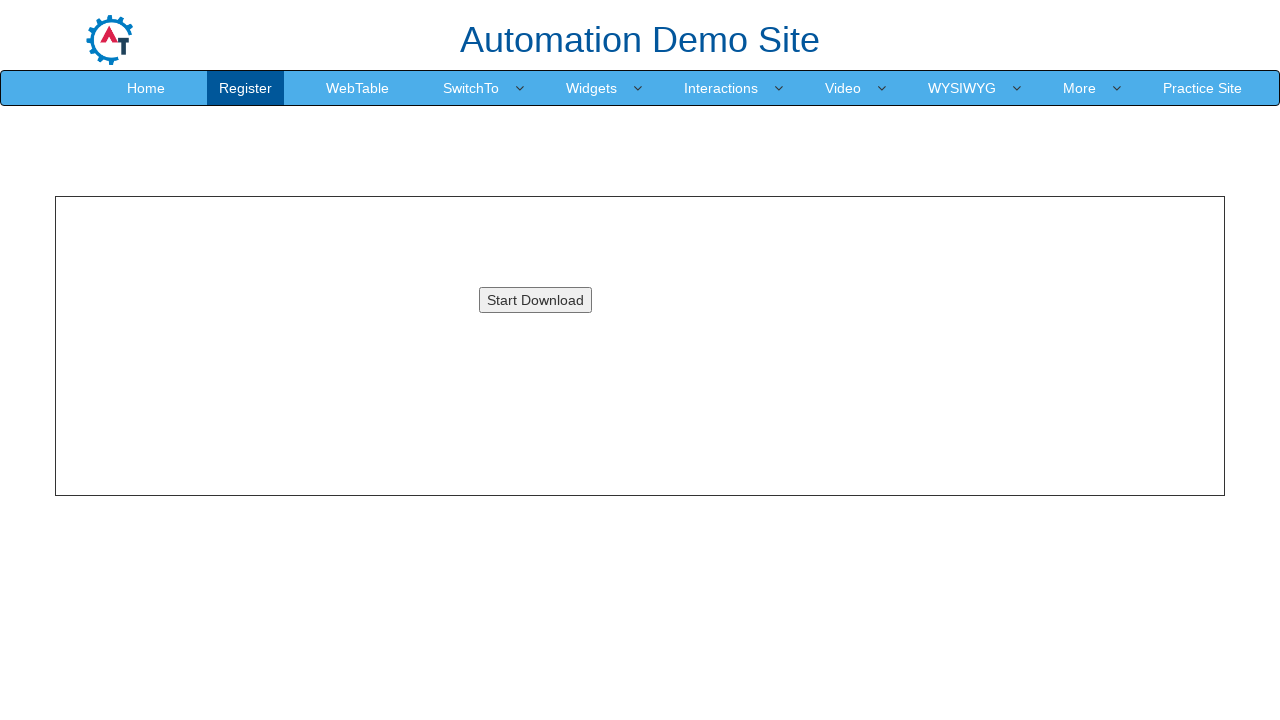

Clicked the download button to trigger the progress bar animation at (535, 300) on #downloadButton
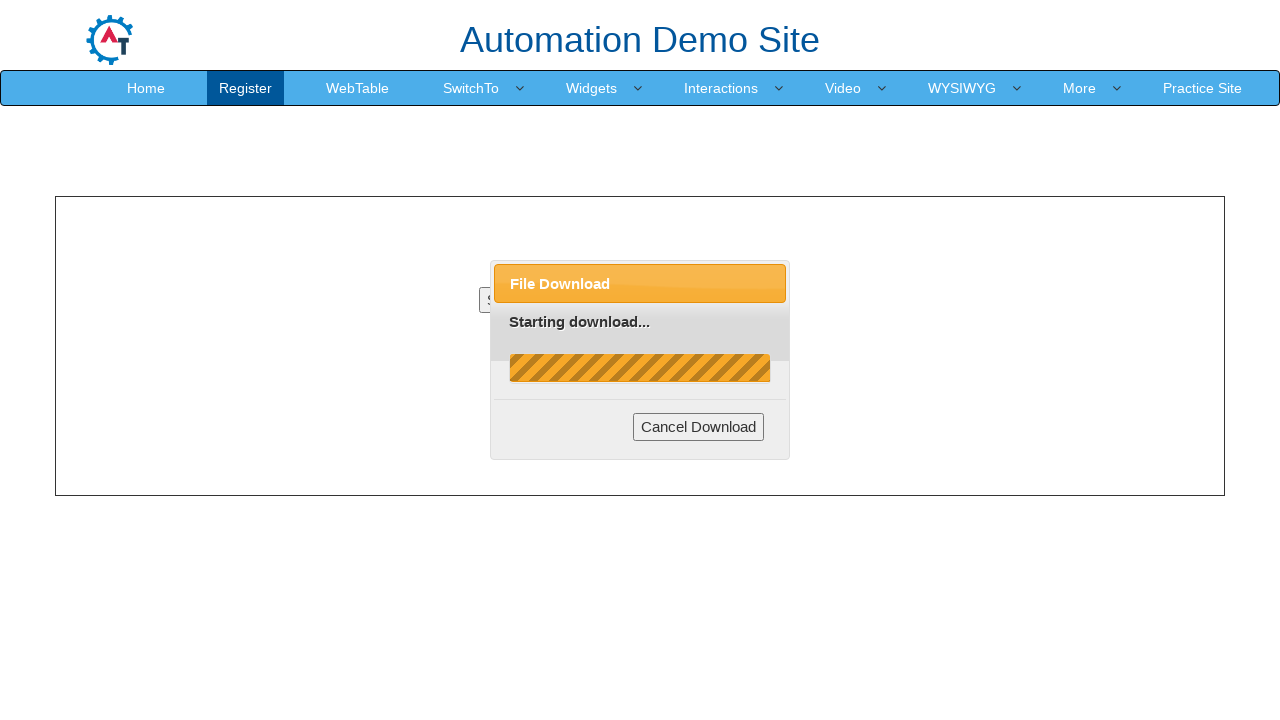

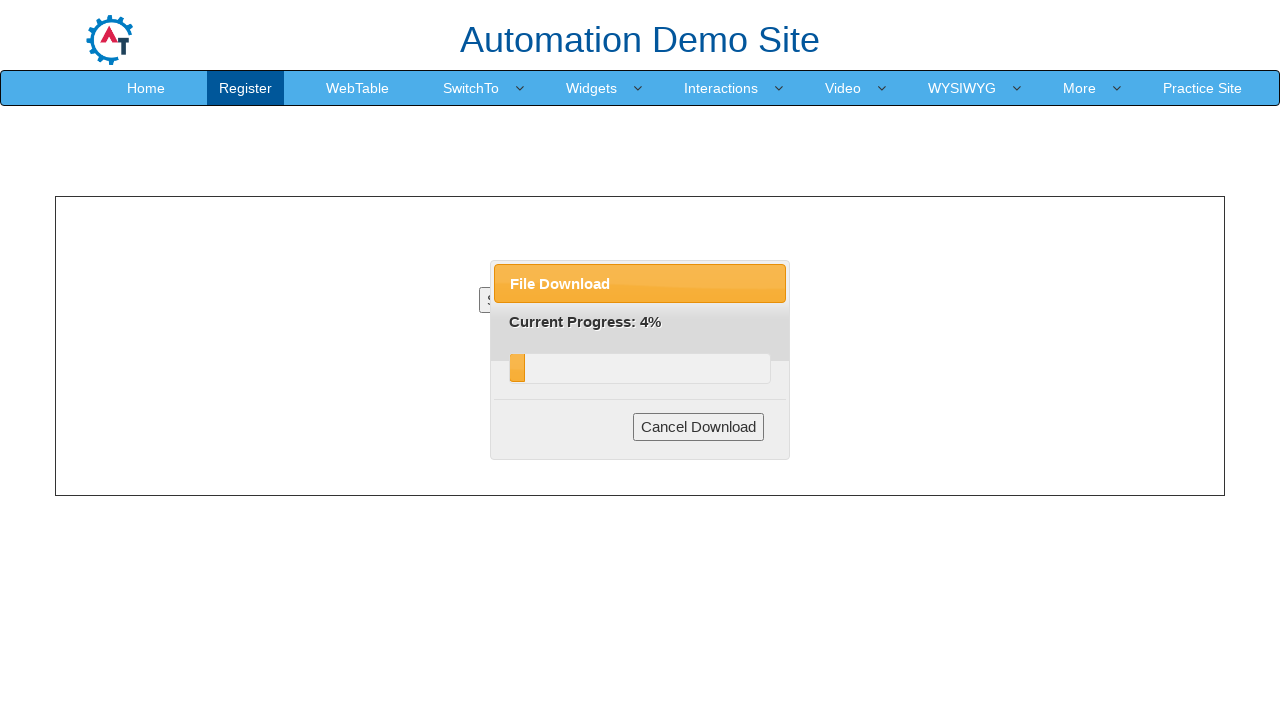